Tests autocomplete dropdown functionality by typing partial text and using keyboard navigation to select an option

Starting URL: https://rahulshettyacademy.com/AutomationPractice/

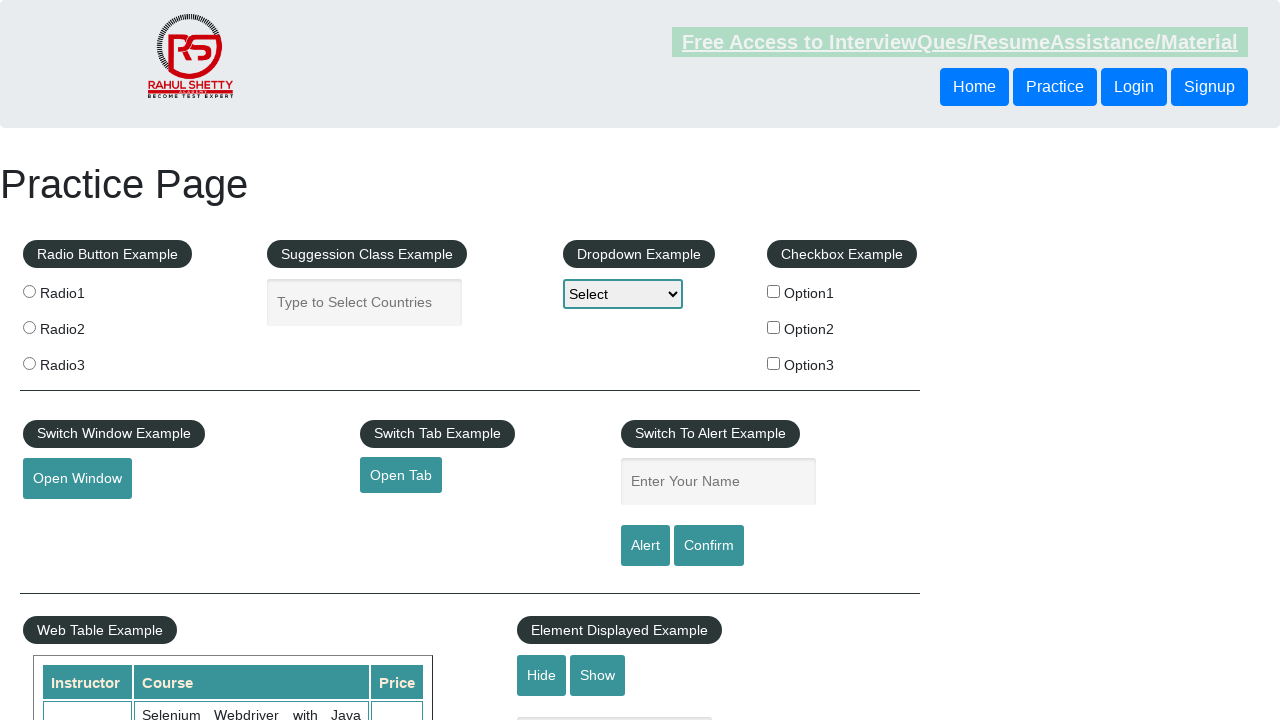

Typed partial text 'tur' in autocomplete field on #autocomplete
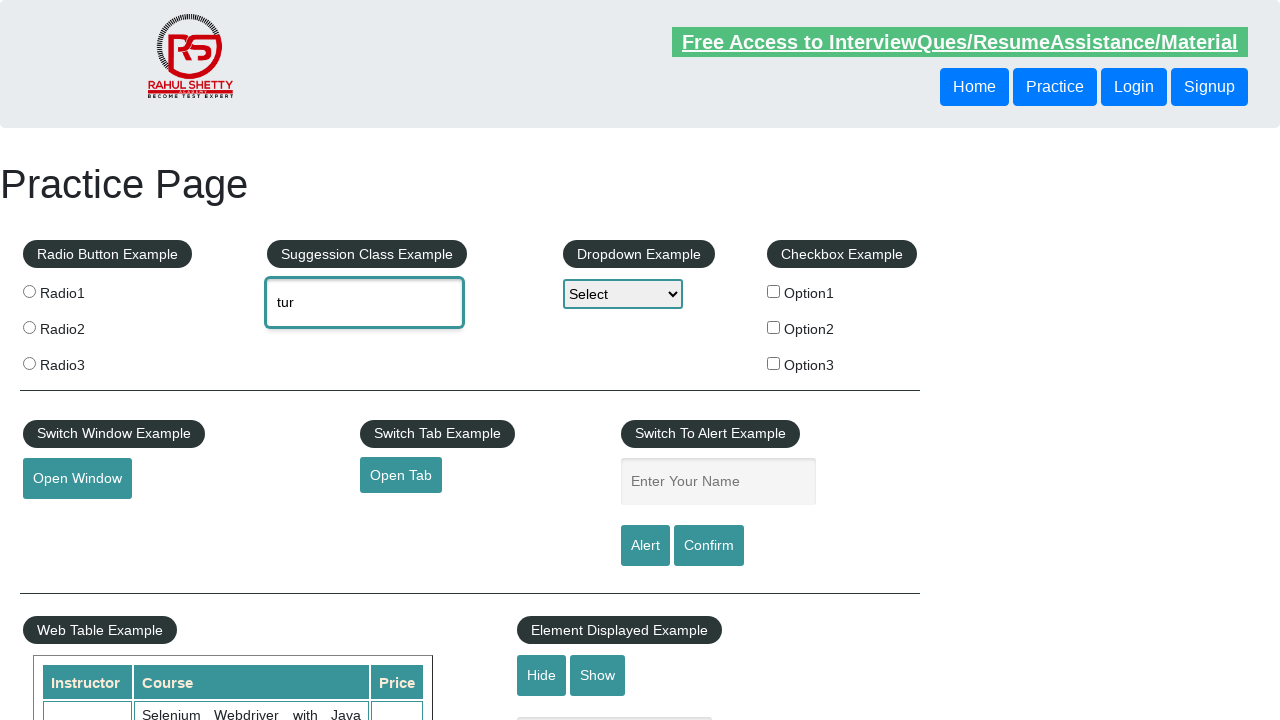

Waited 2 seconds for autocomplete suggestions to appear
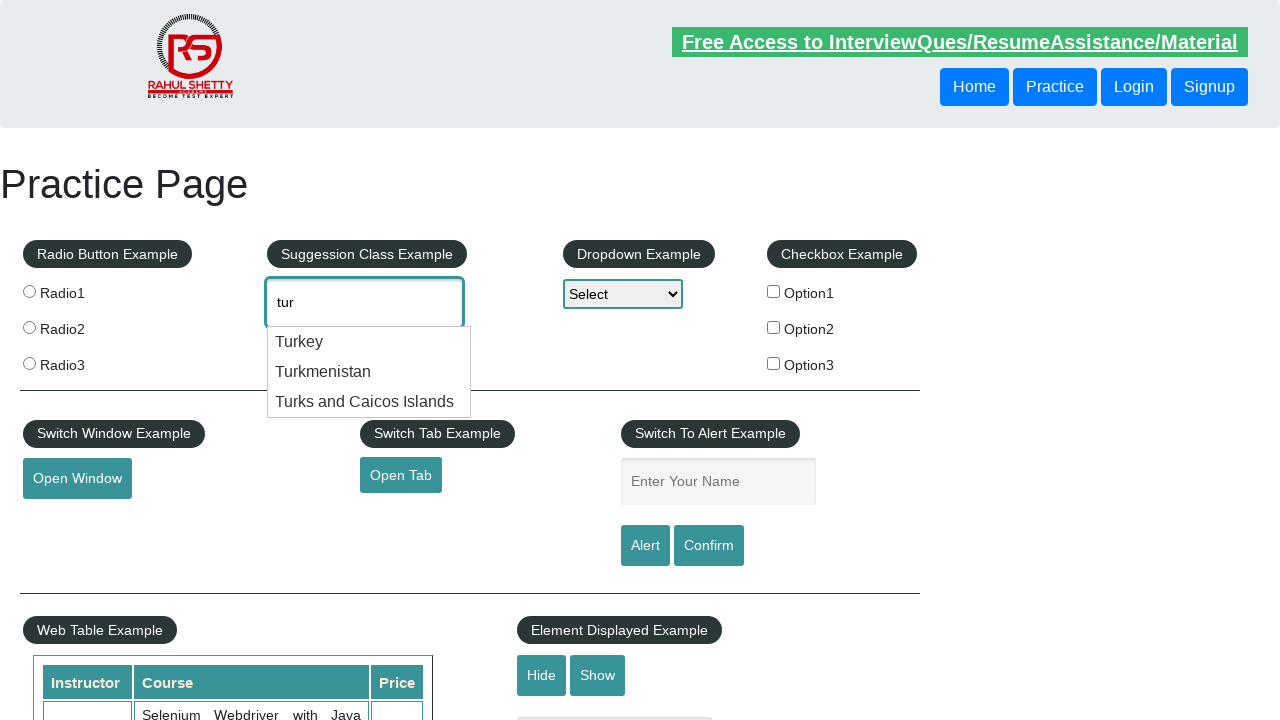

Pressed down arrow key to navigate to first autocomplete suggestion on #autocomplete
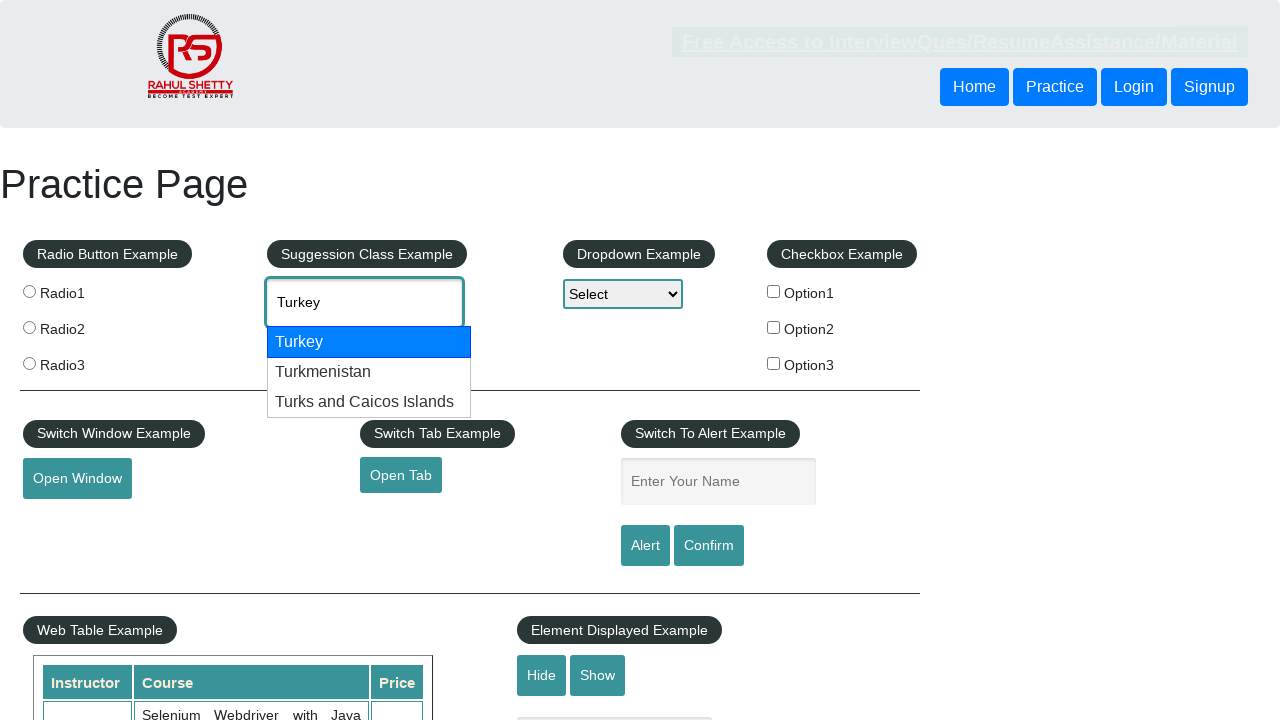

Retrieved selected autocomplete value: Turkey
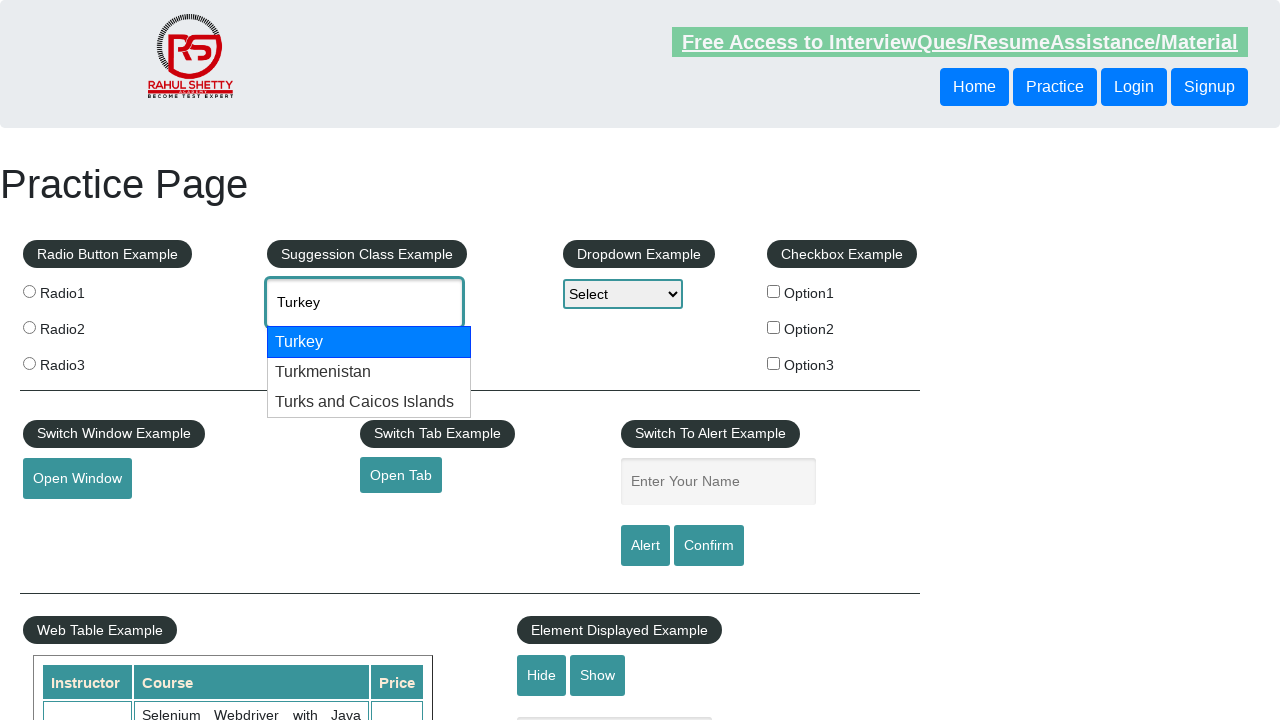

Printed selected value to console: Turkey
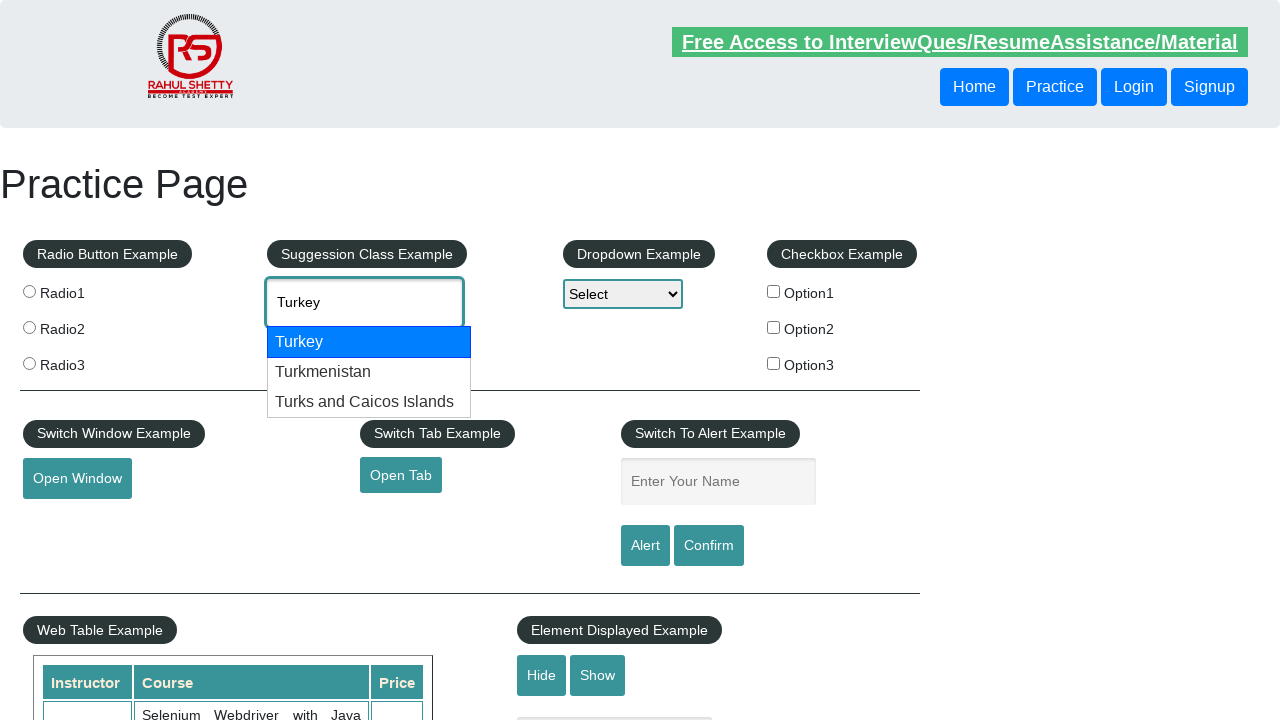

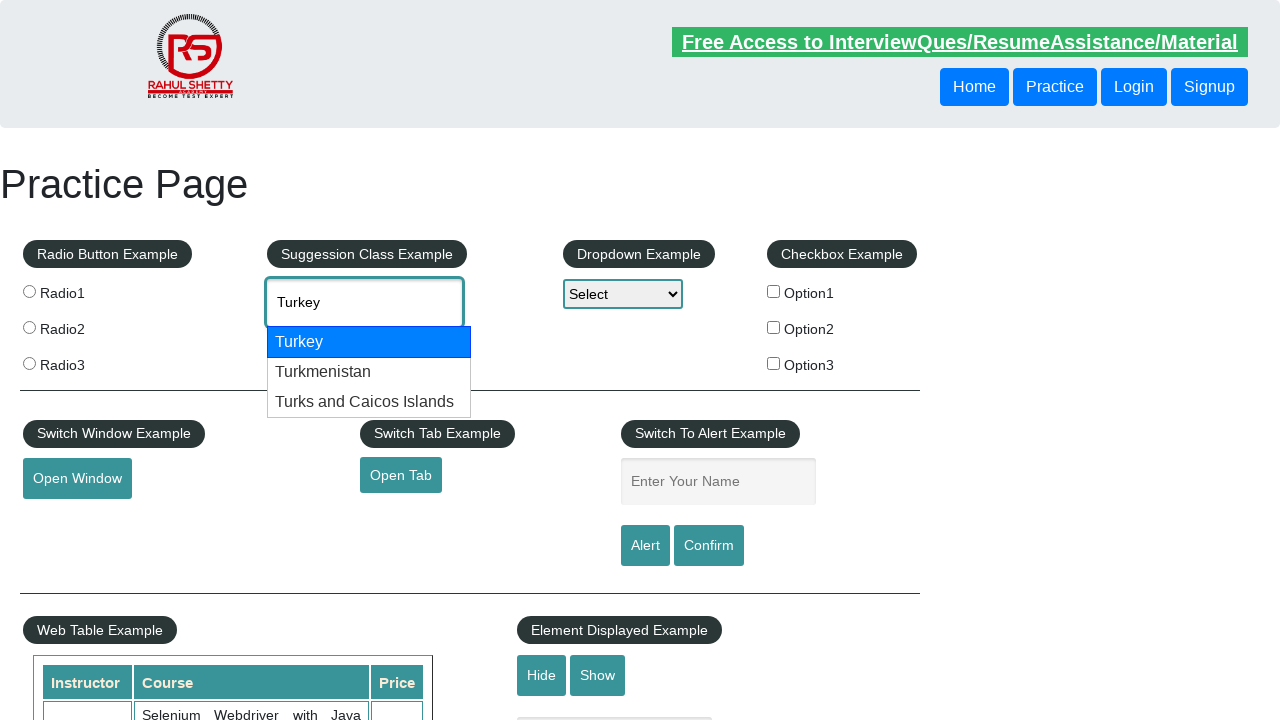